Tests dynamic dropdown selection for origin and destination cities in a travel booking form

Starting URL: https://rahulshettyacademy.com/dropdownsPractise/

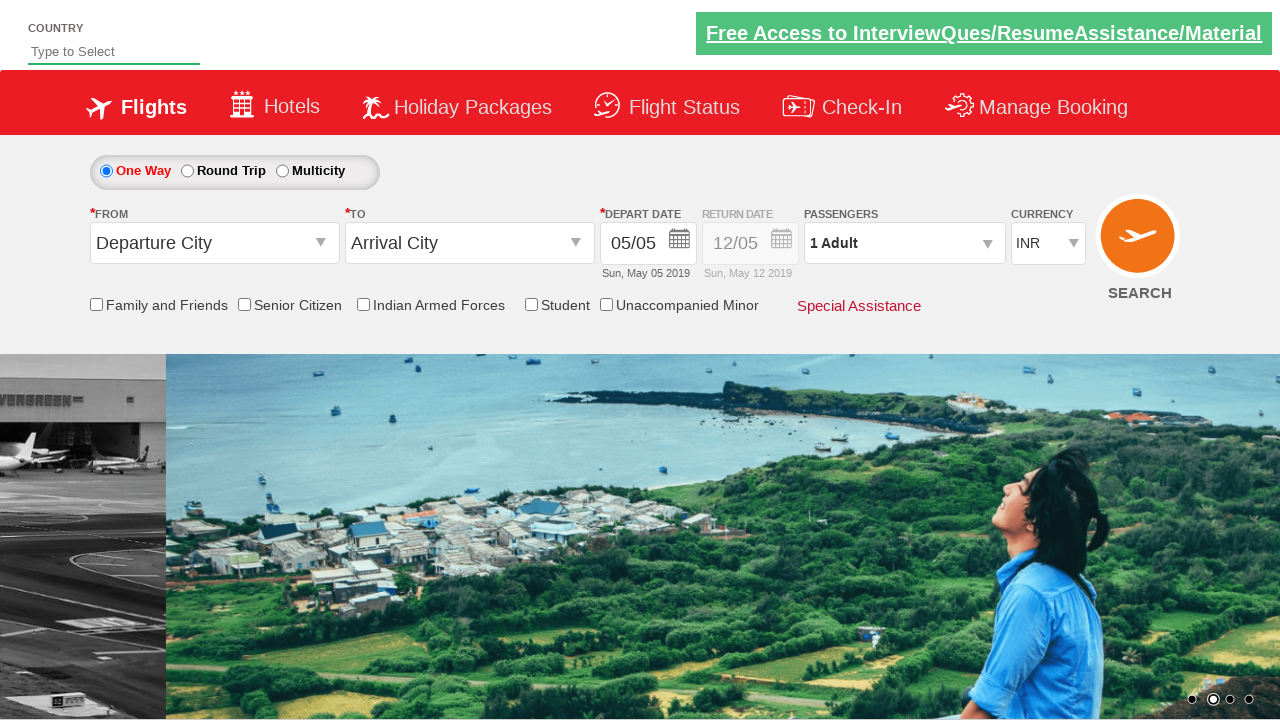

Clicked on origin station dropdown at (214, 243) on #ctl00_mainContent_ddl_originStation1_CTXT
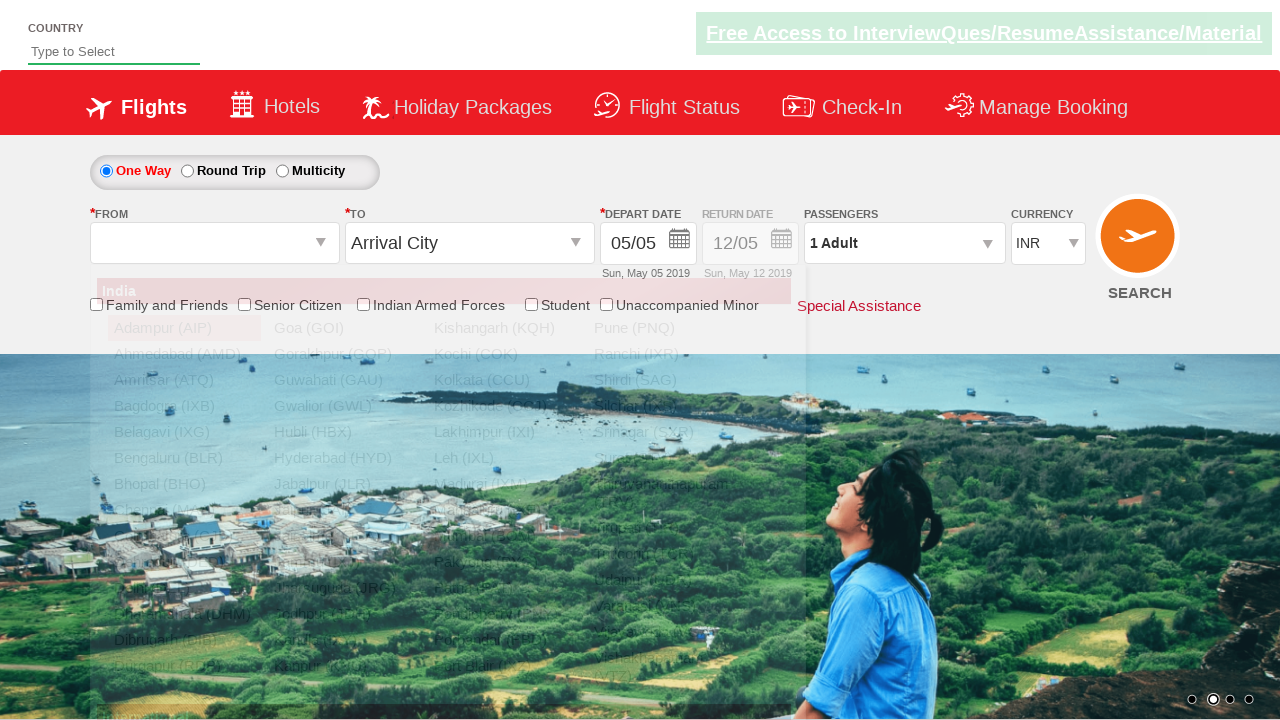

Selected BLR (Bangalore) as origin city at (184, 458) on a[value='BLR']
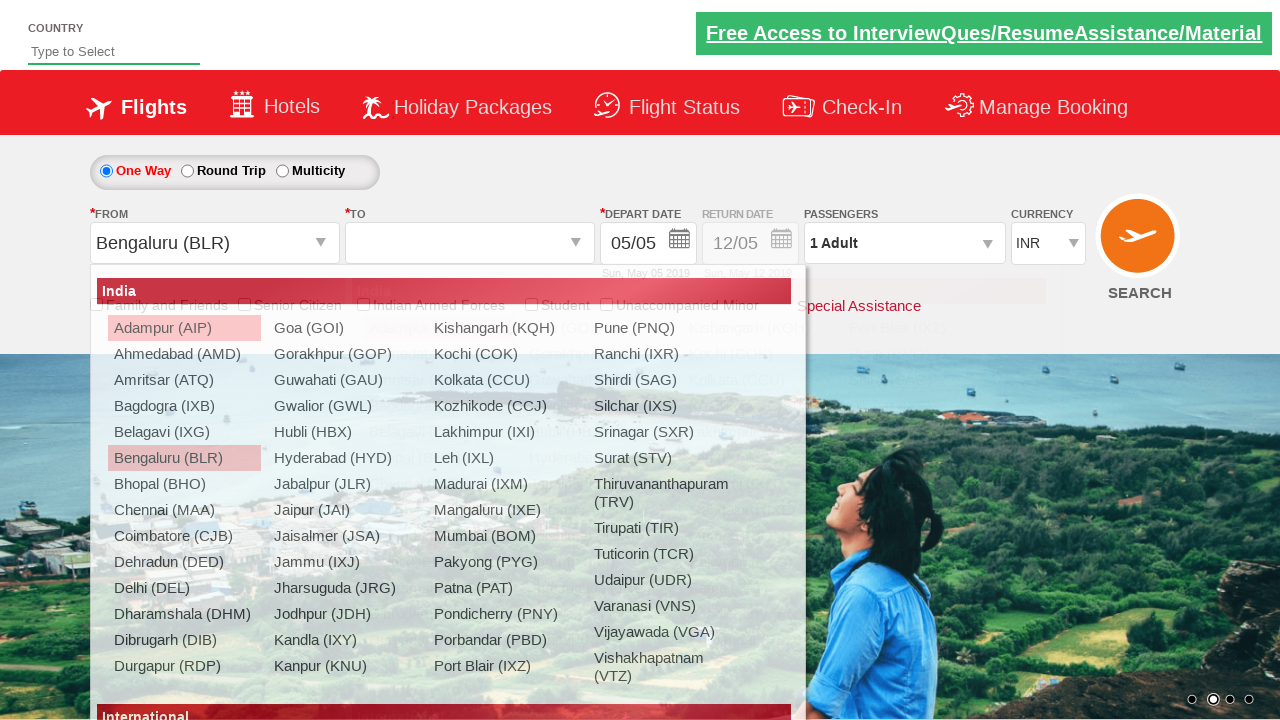

Clicked on destination station dropdown at (470, 243) on #ctl00_mainContent_ddl_destinationStation1_CTXT
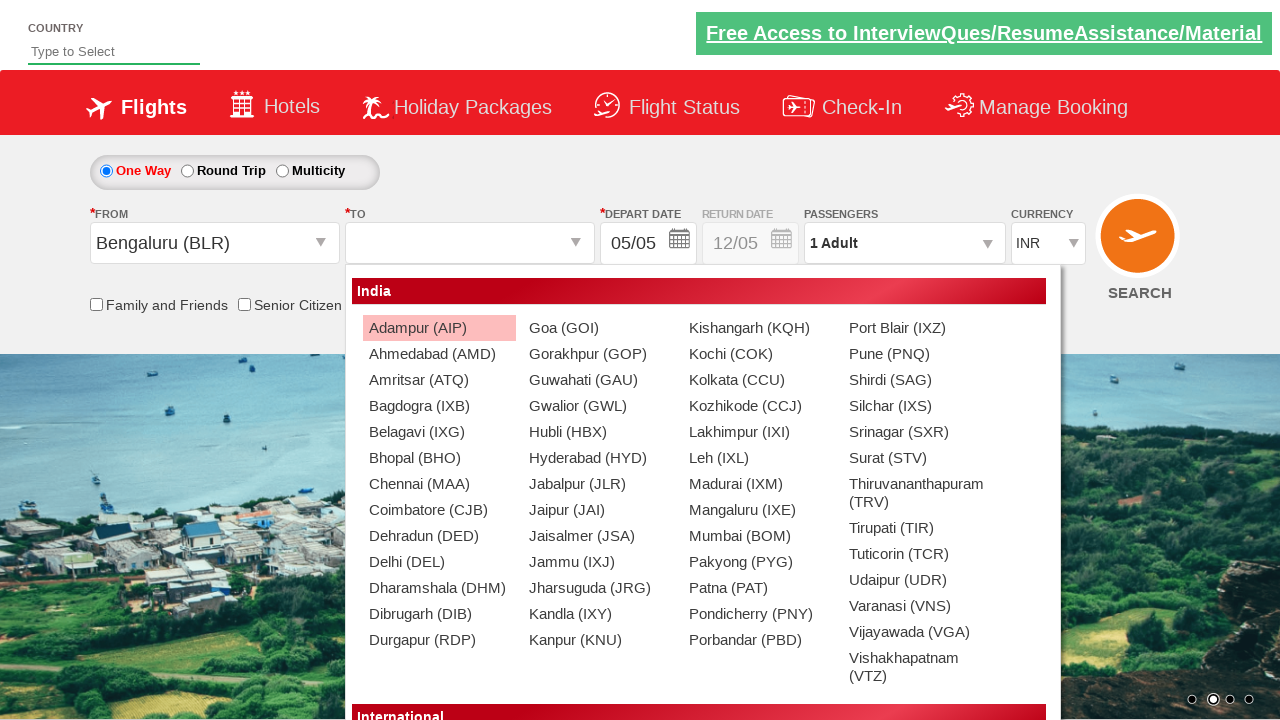

Selected HYD (Hyderabad) as destination city at (599, 458) on div#glsctl00_mainContent_ddl_destinationStation1_CTNR a[value='HYD']
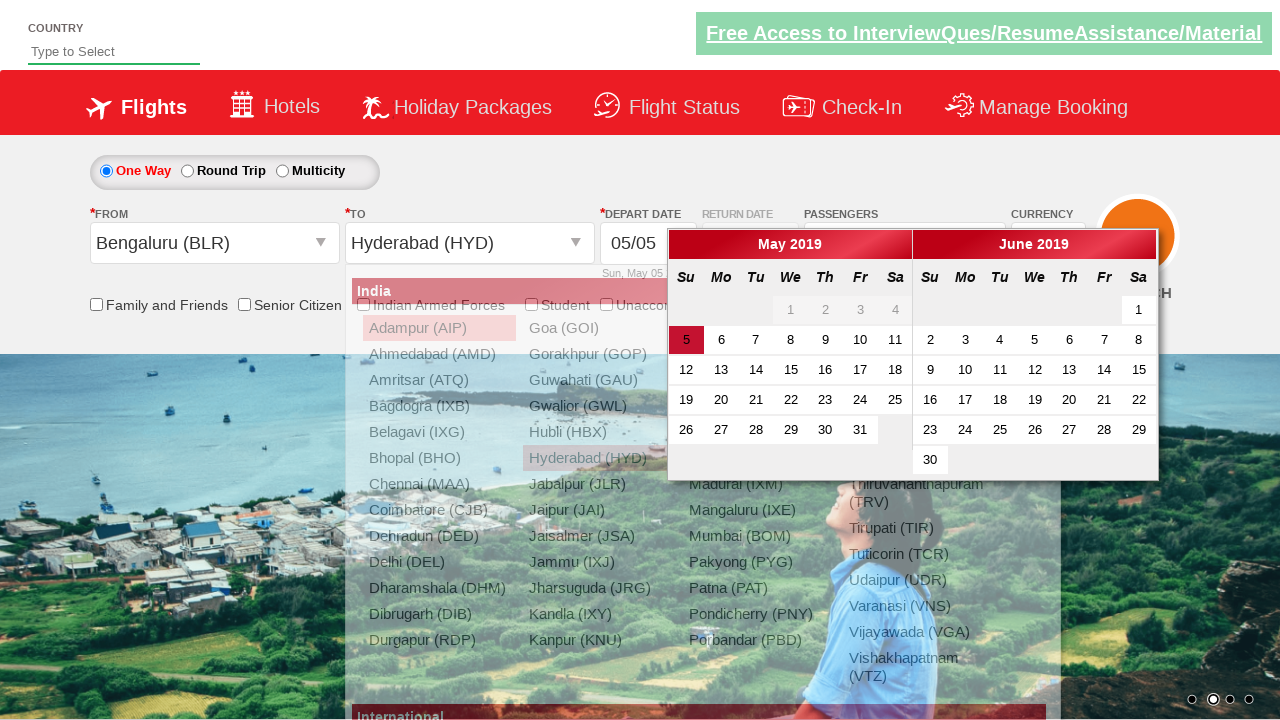

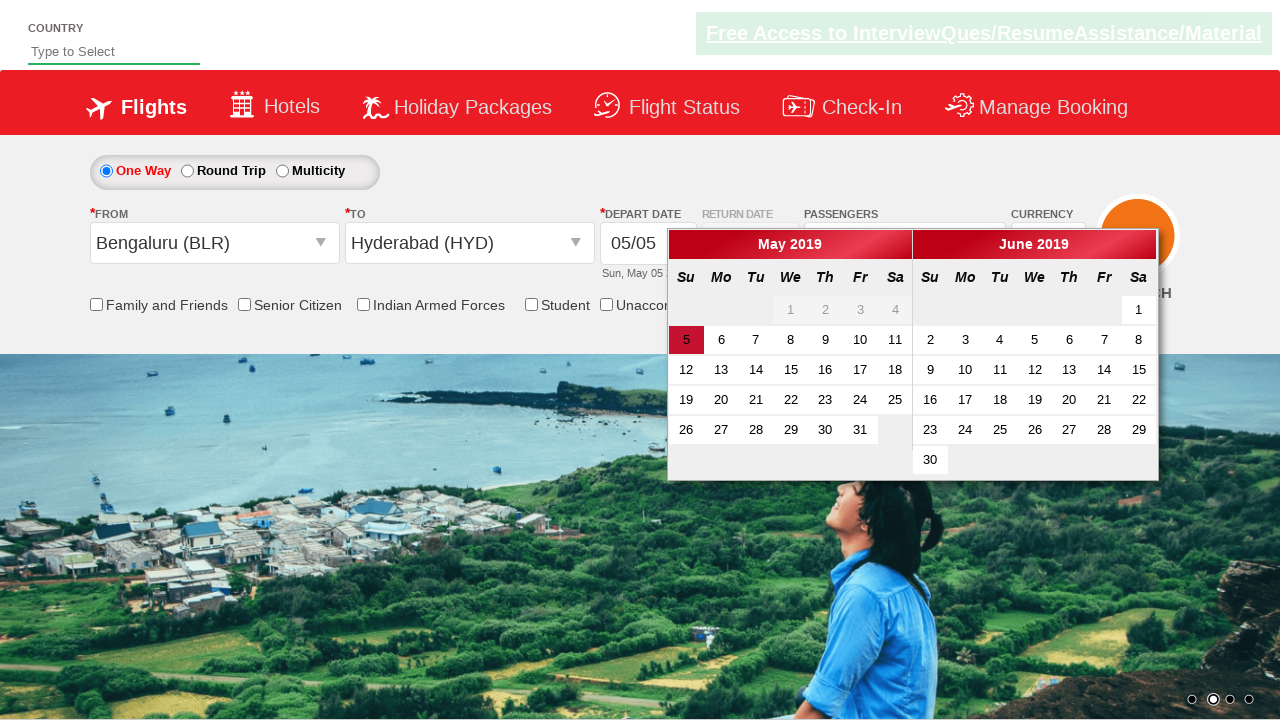